Tests pen pointer input by moving to an element, clicking and holding, moving by offset, and releasing to verify pointer events are captured correctly

Starting URL: https://www.selenium.dev/selenium/web/pointerActionsPage.html

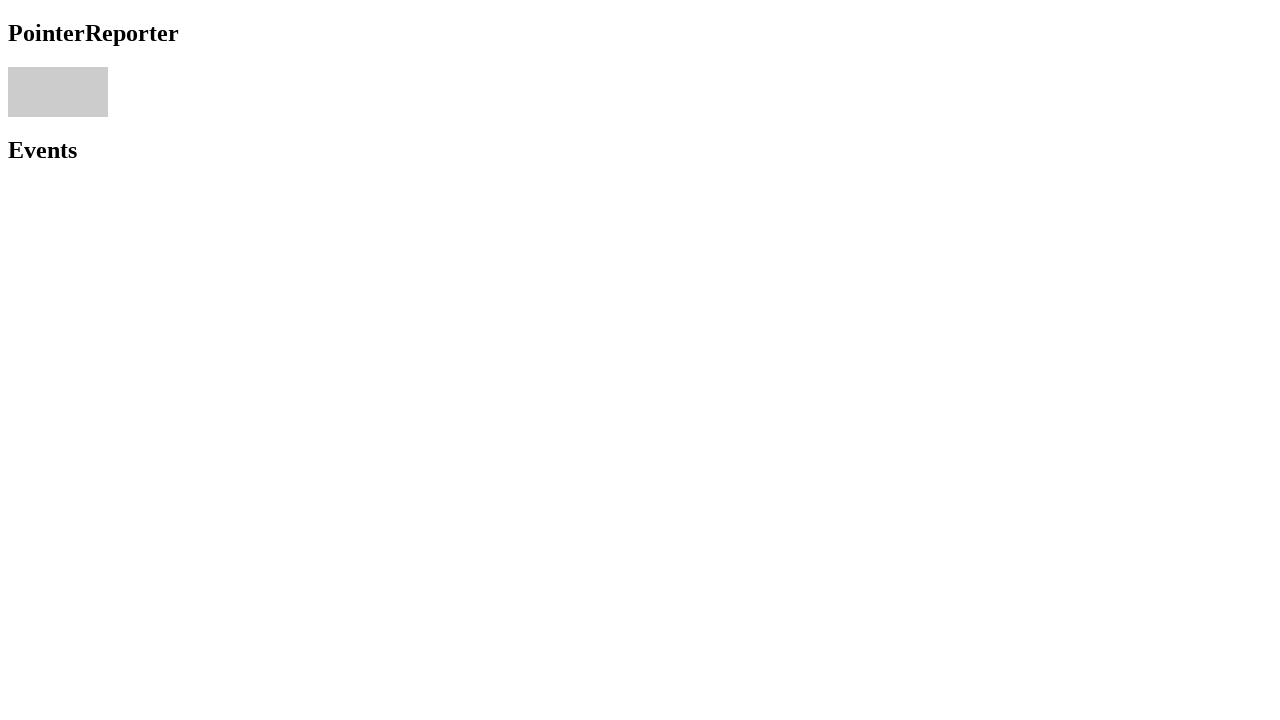

Located the pointer area element
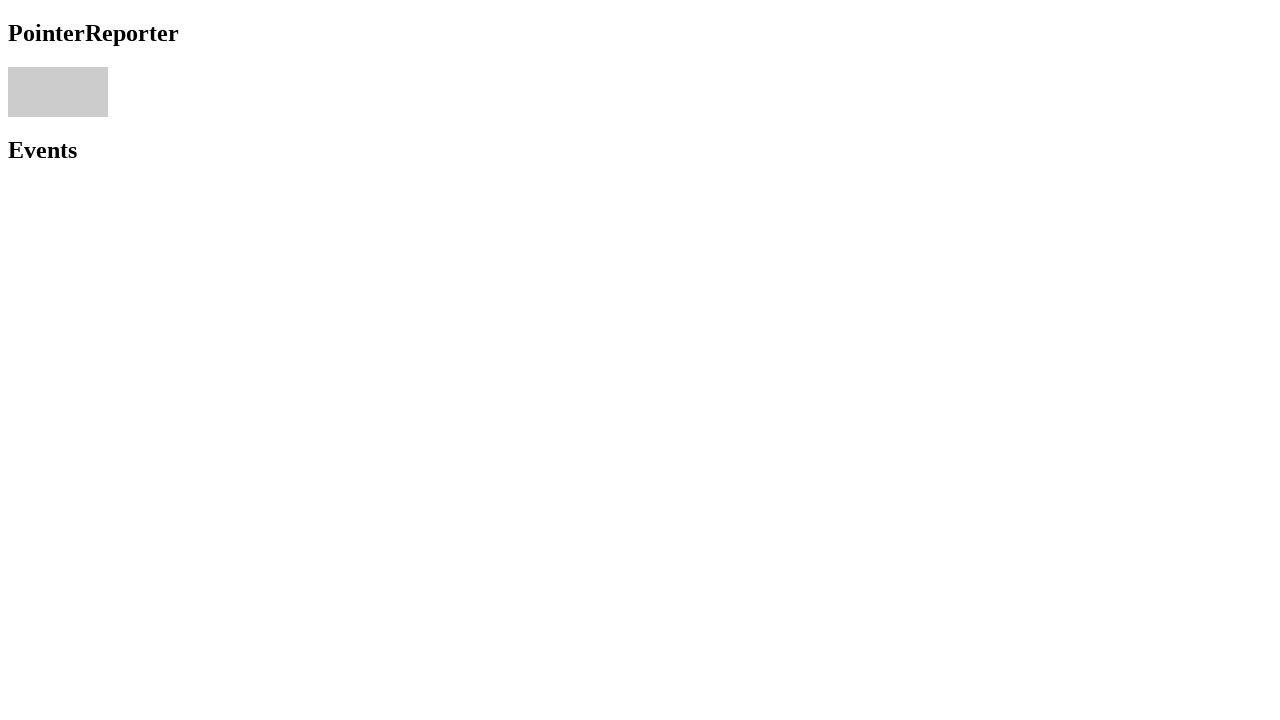

Pointer area element is visible
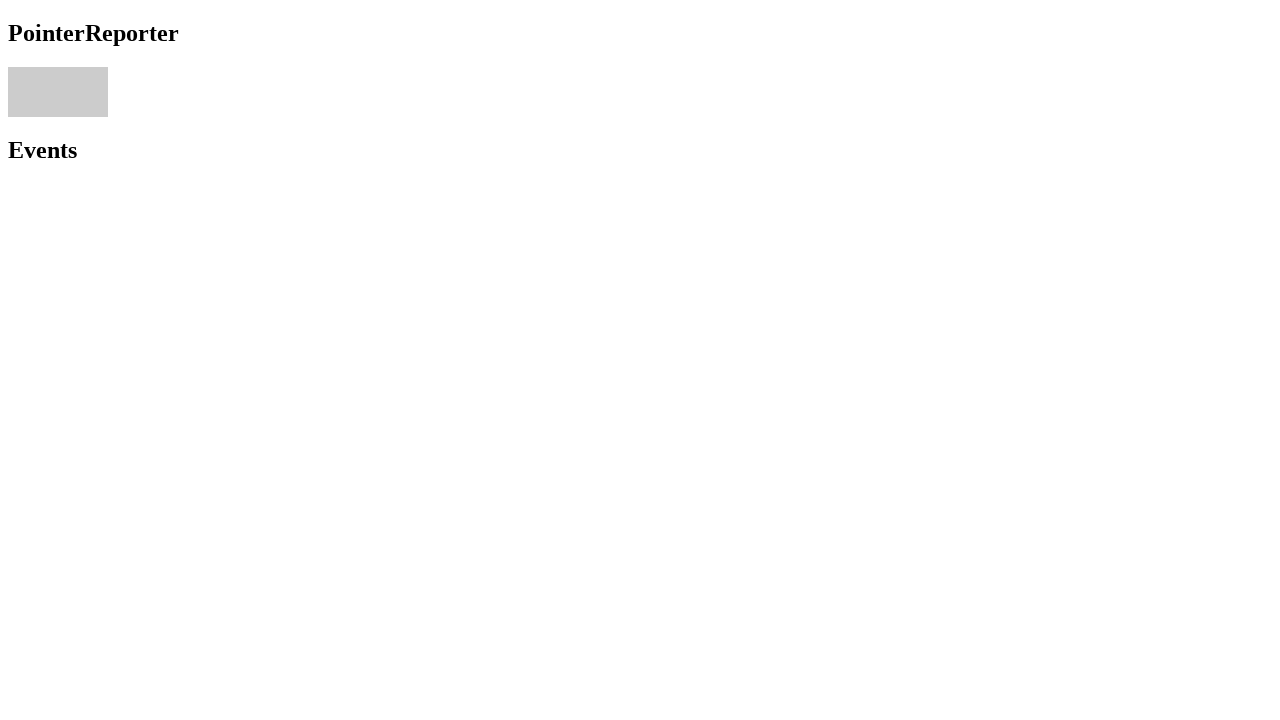

Retrieved bounding box of pointer area
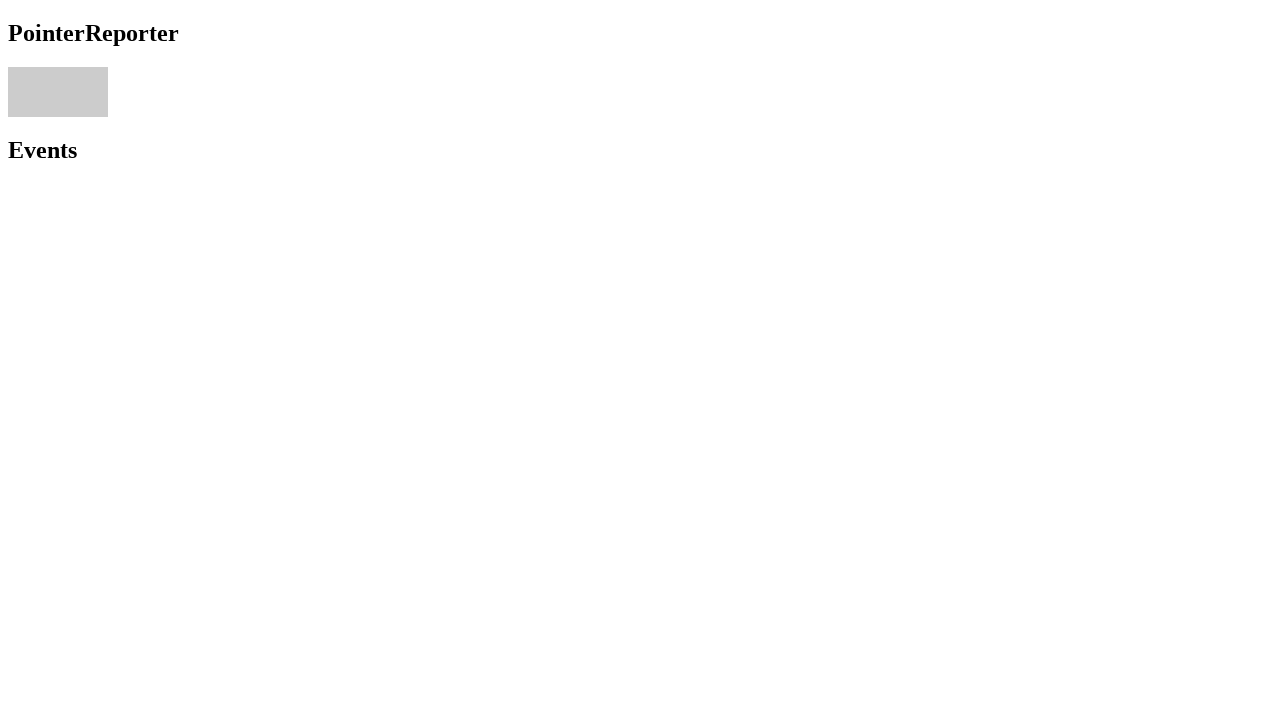

Moved mouse to center of pointer area at (58, 92)
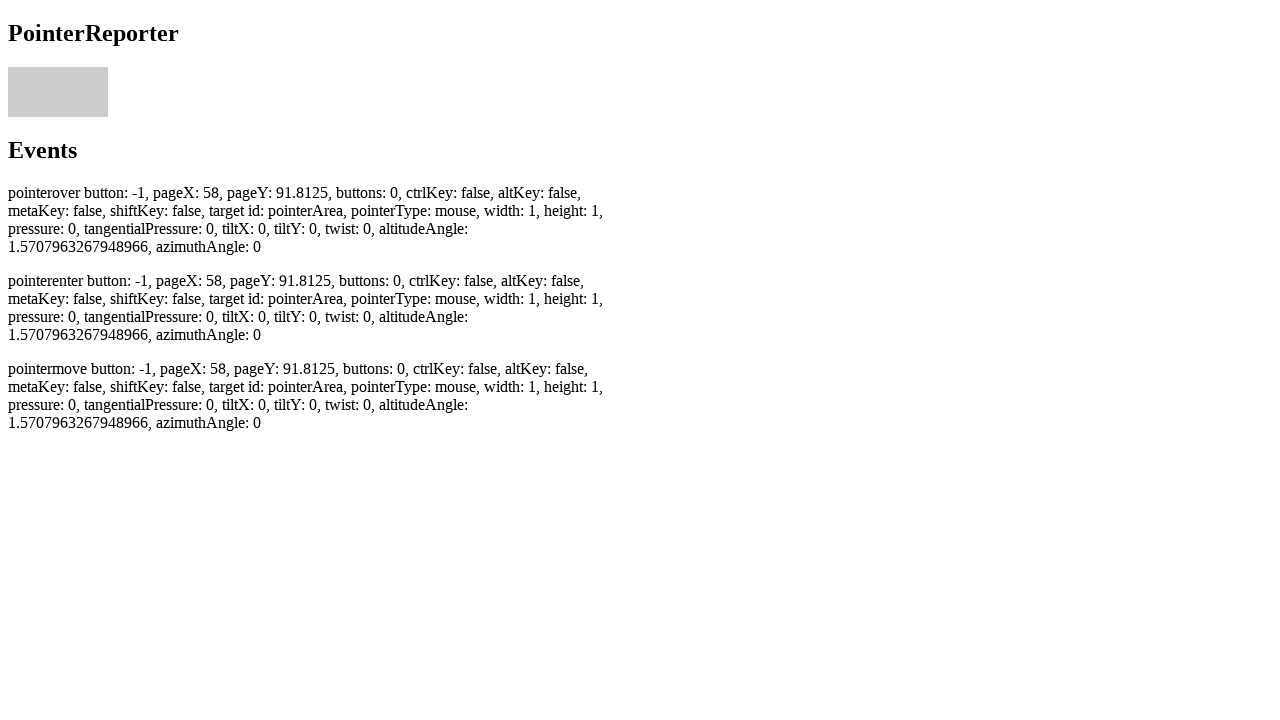

Pressed mouse button down (initiated pointer down event) at (58, 92)
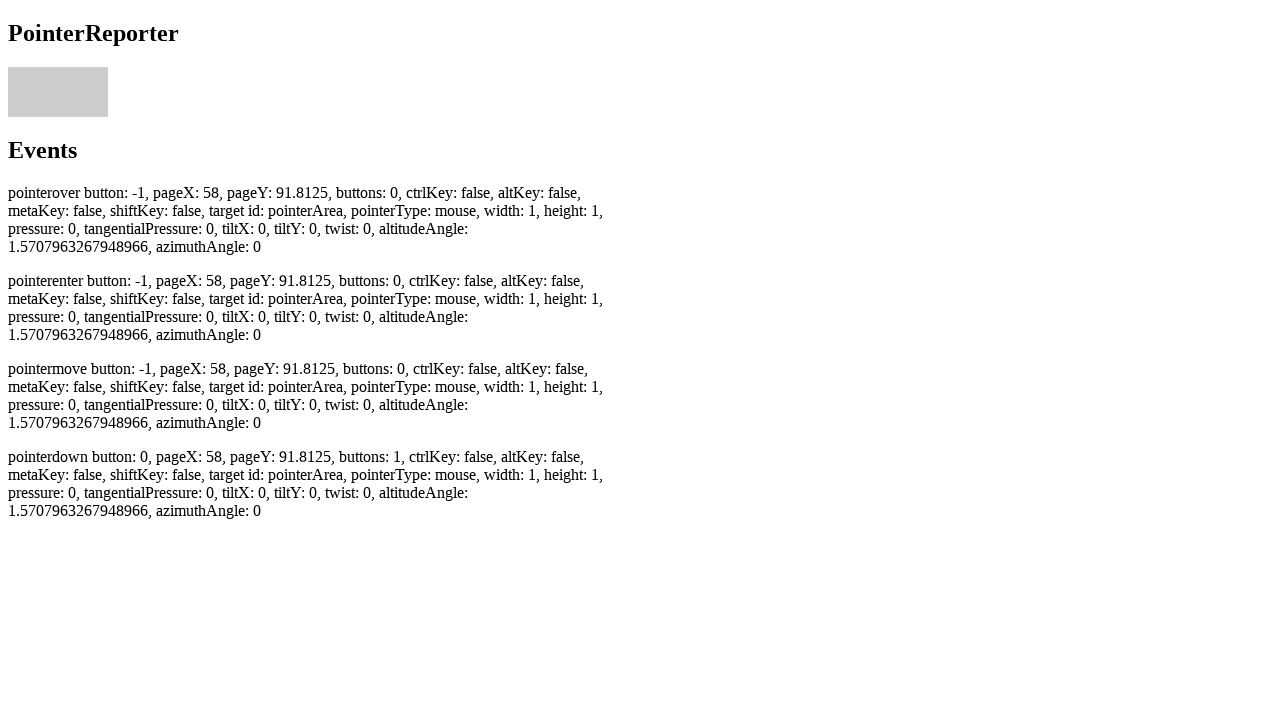

Moved mouse by offset (+2, +2) while holding button down at (60, 94)
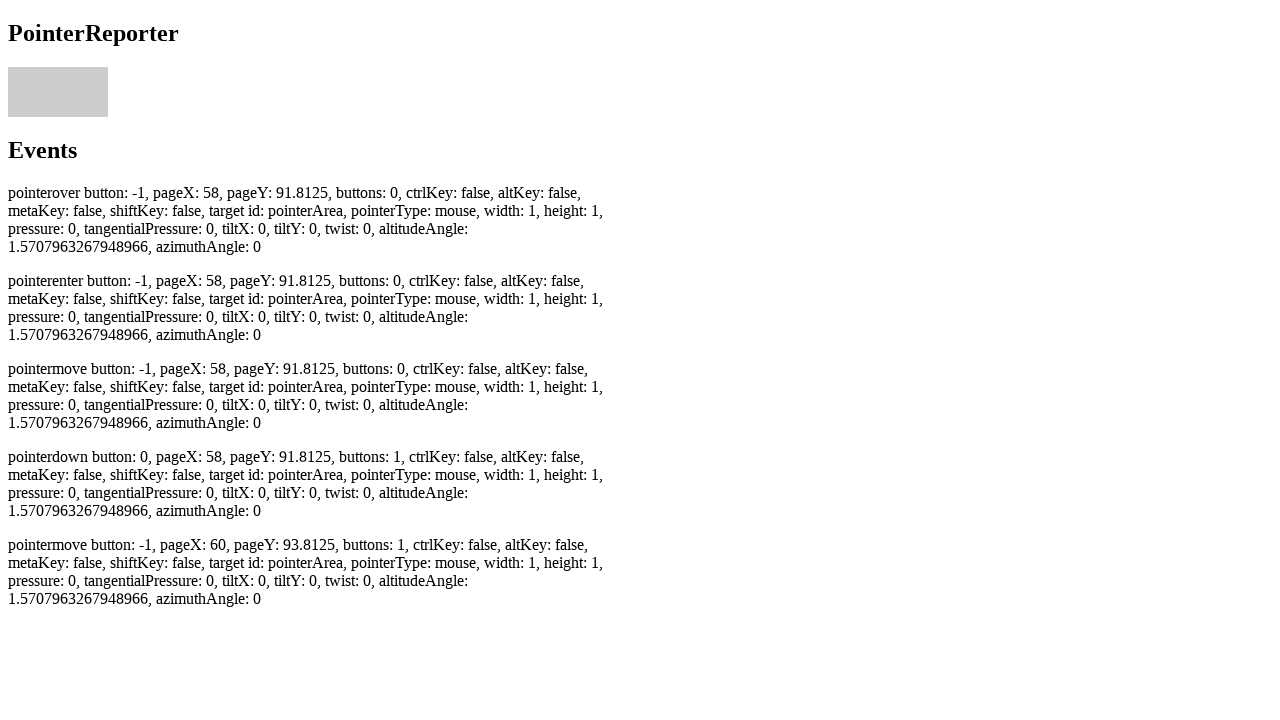

Released mouse button (completed pointer up event) at (60, 94)
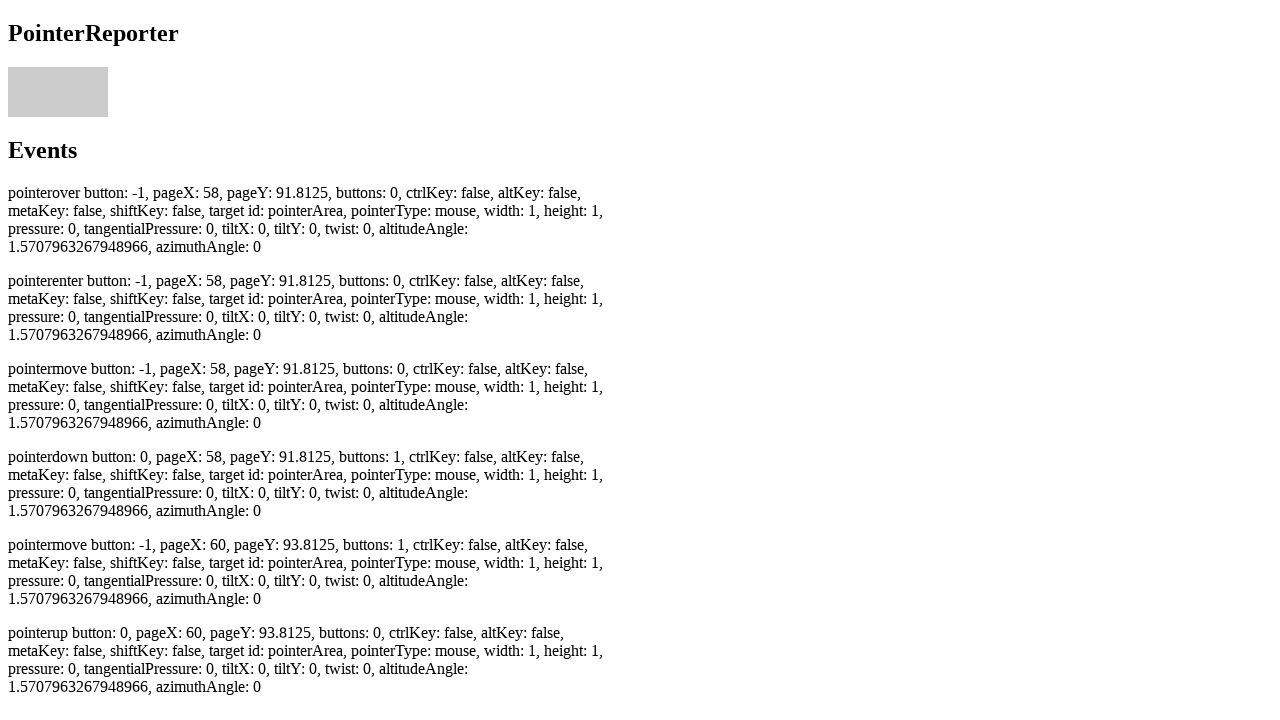

Pointer move event was captured and registered
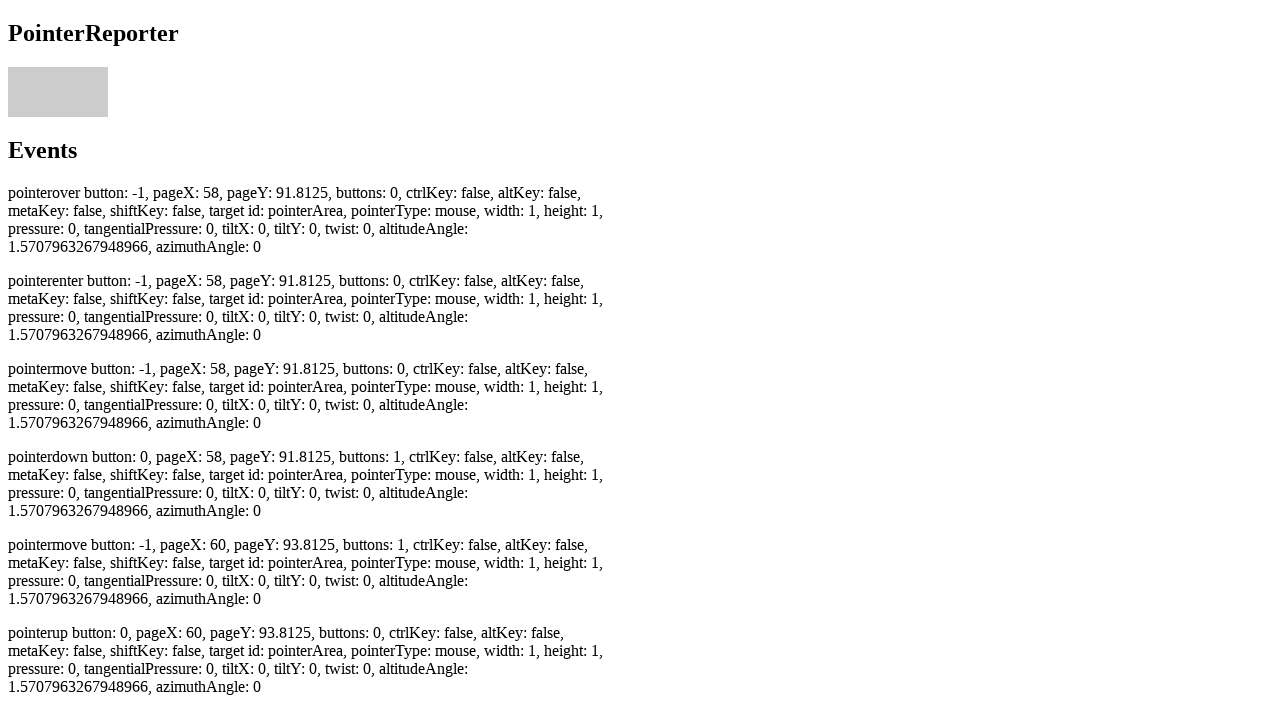

Pointer down event was captured and registered
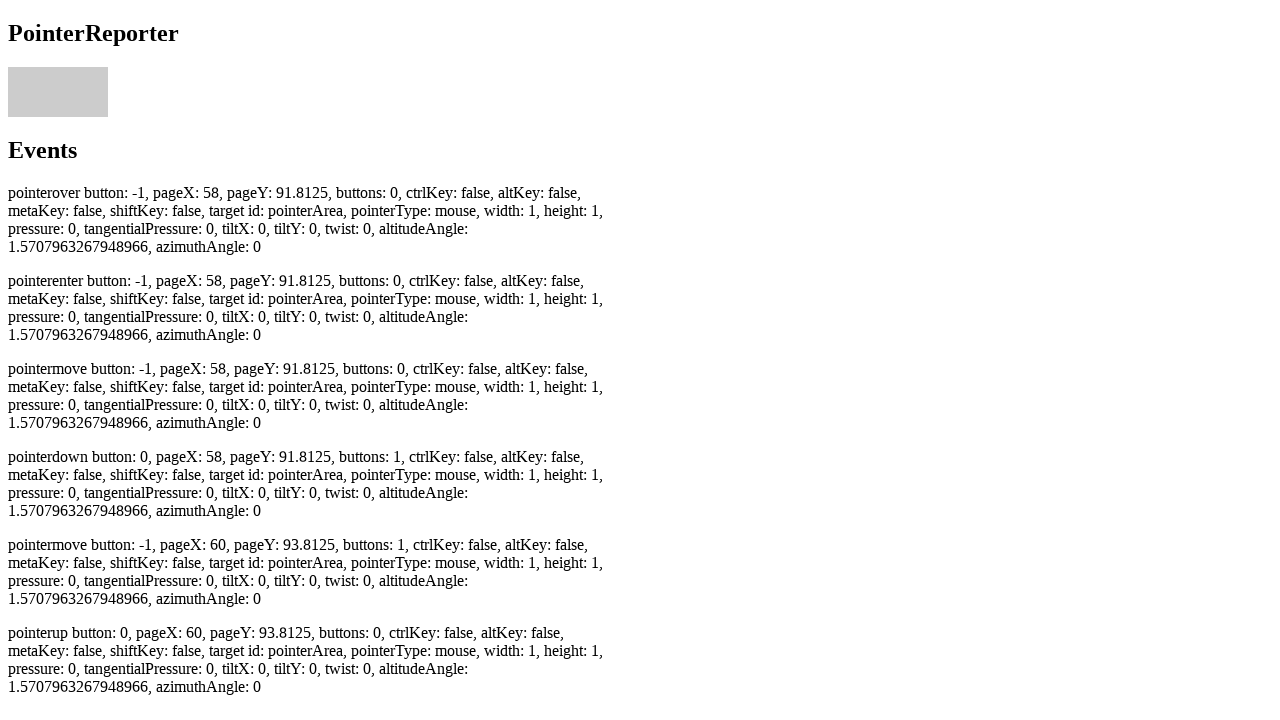

Pointer up event was captured and registered
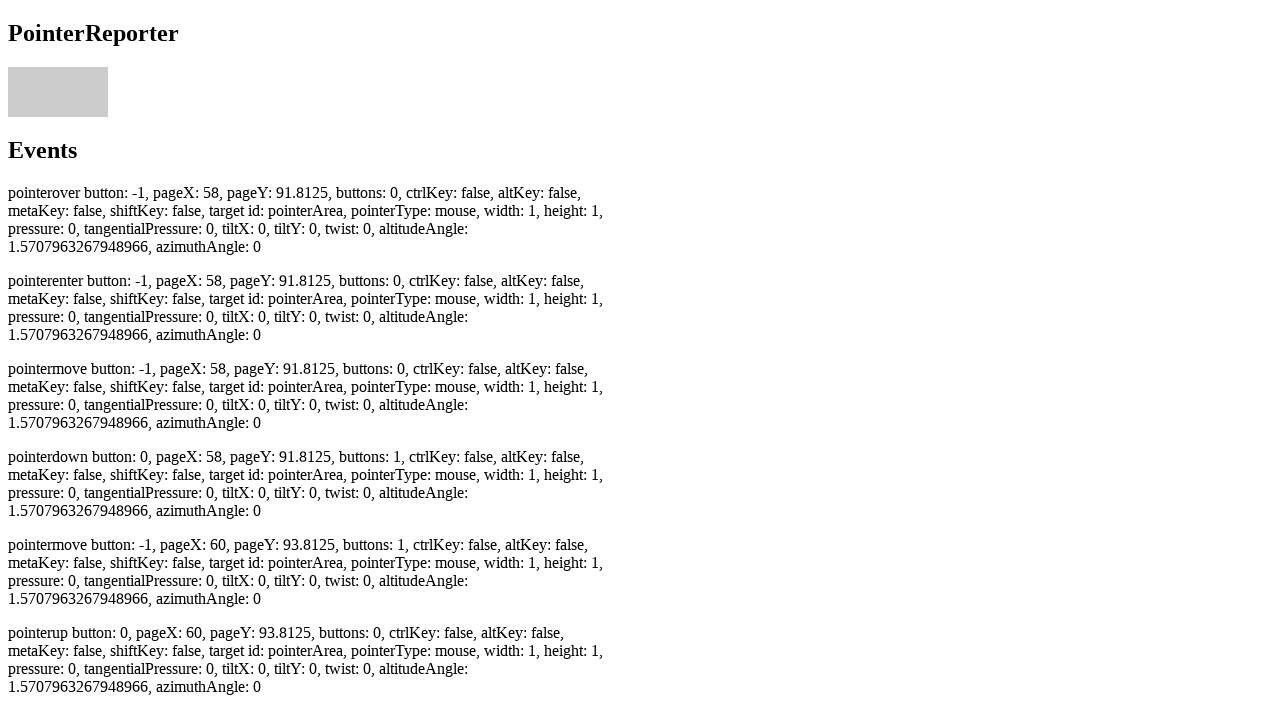

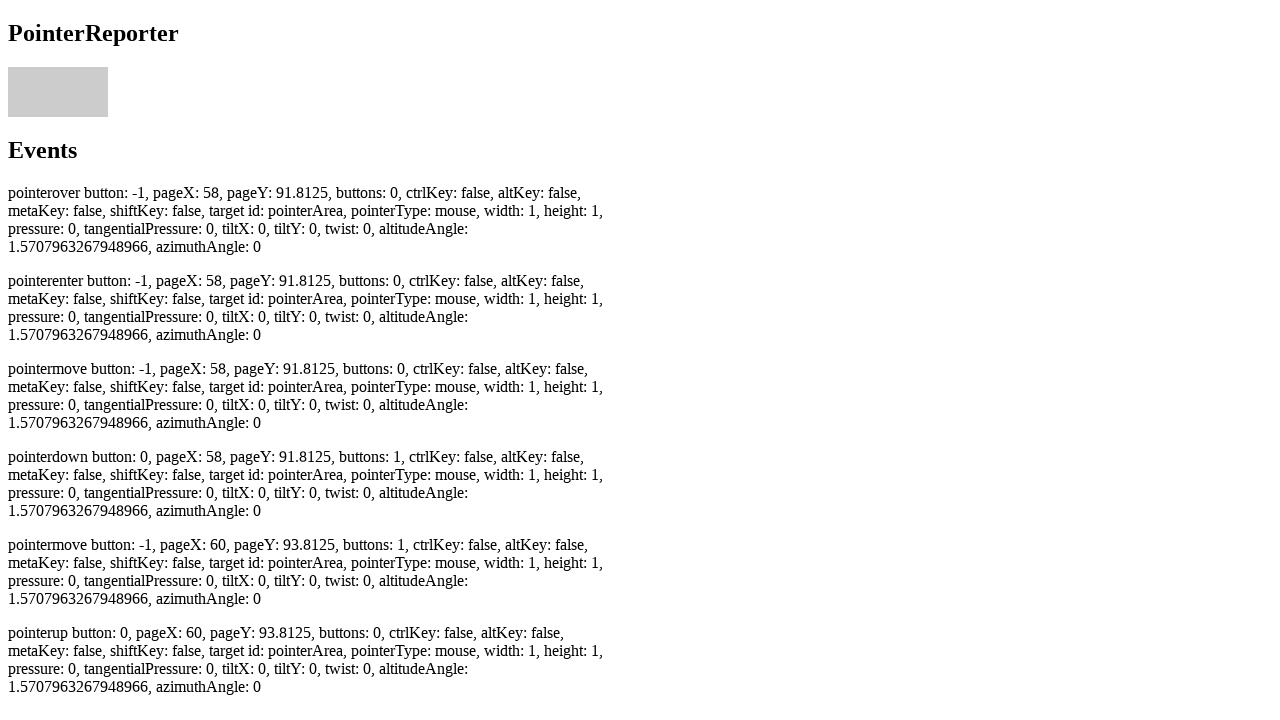